Tests a practice form by filling in first name, last name, and selecting gender

Starting URL: https://demoqa.com/automation-practice-form

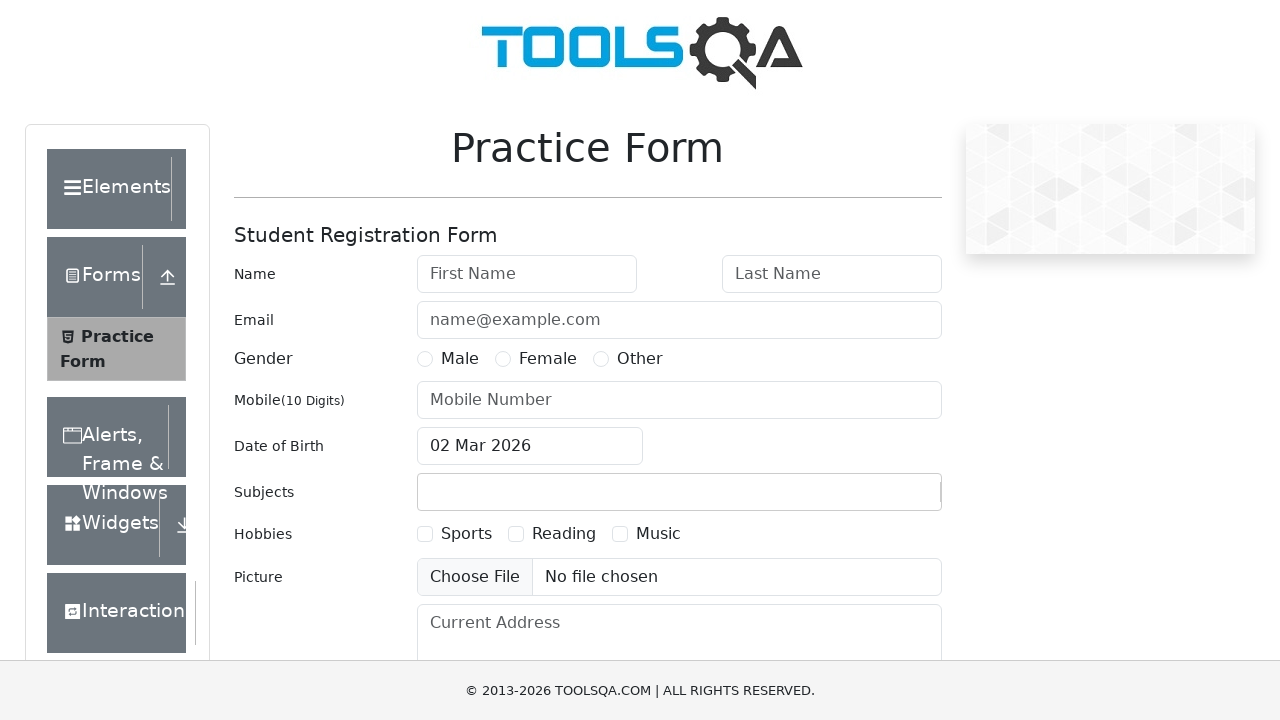

Filled first name field with '123' on #firstName
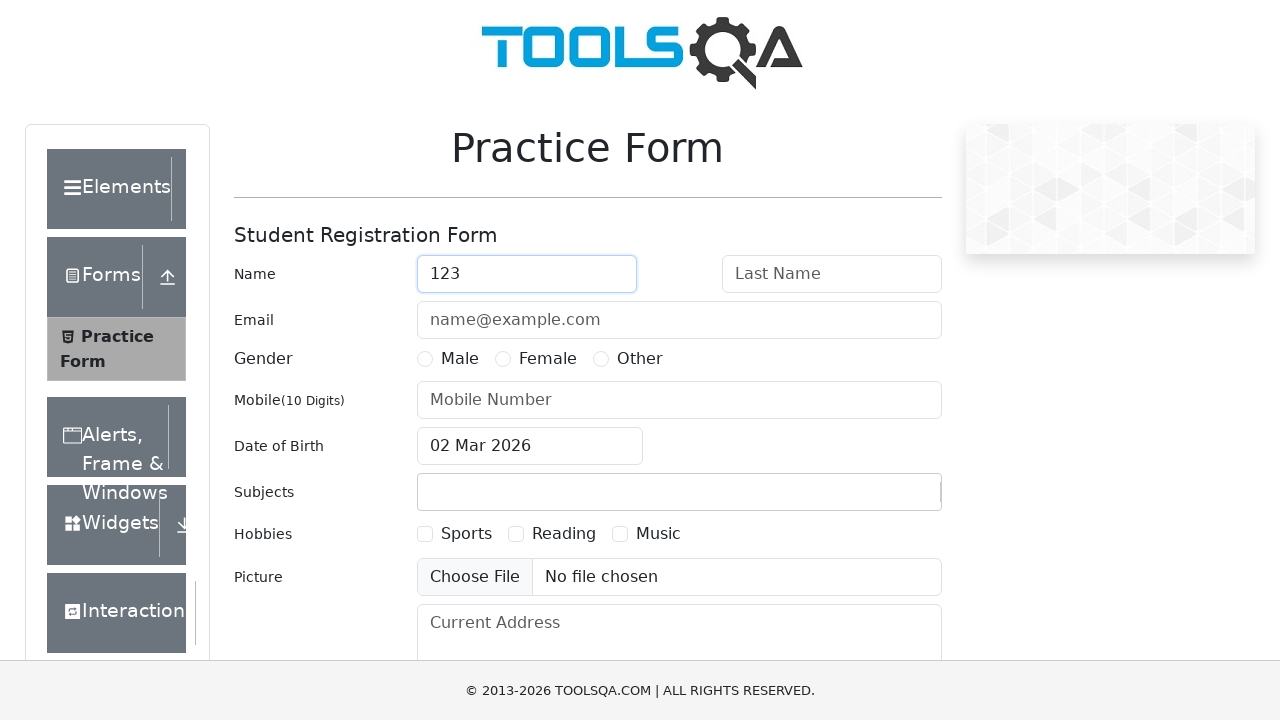

Filled last name field with '5678' on #lastName
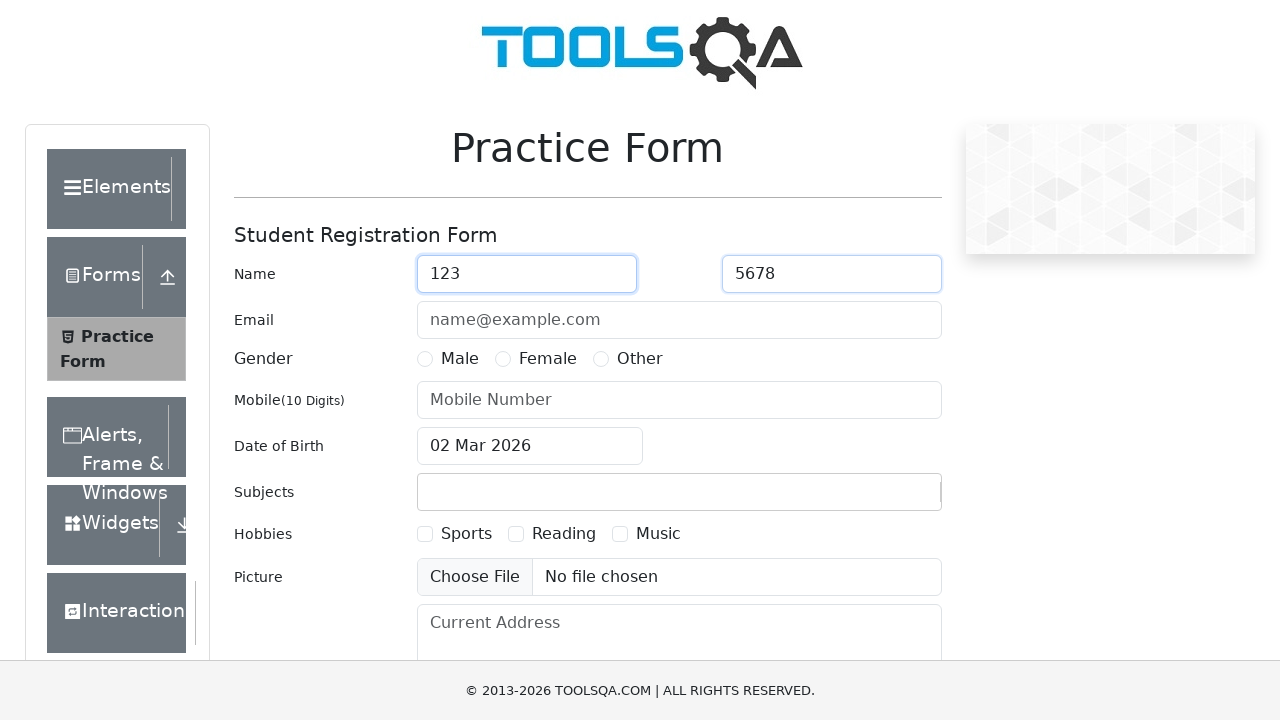

Selected Female gender option at (548, 359) on label:has-text('Female')
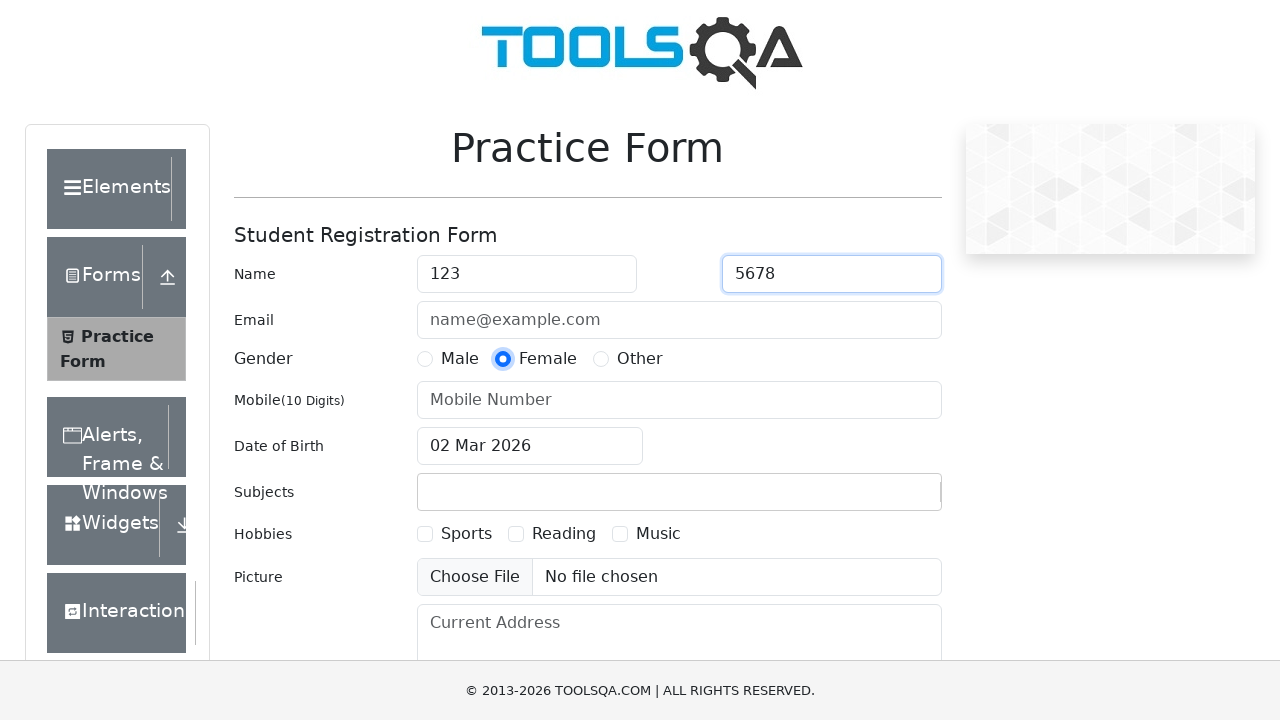

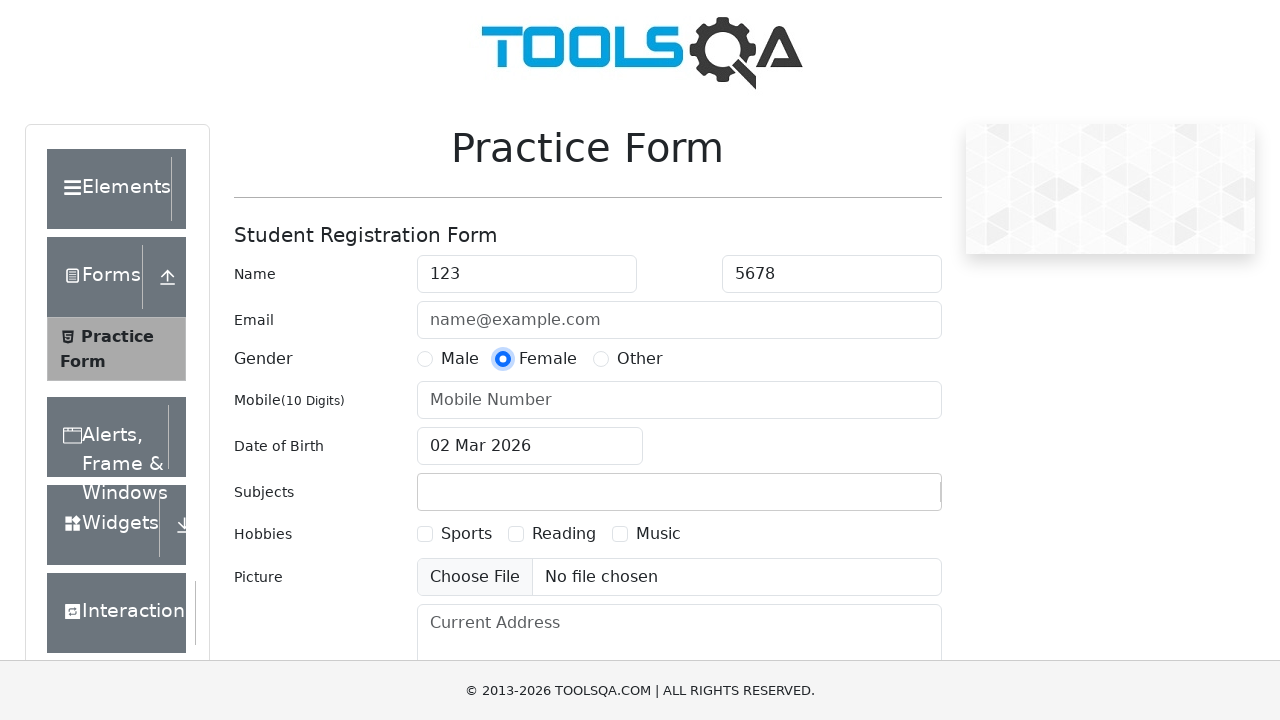